Tests GitHub wiki navigation by clicking on the Wiki tab and navigating to the Soft assertions page to verify content

Starting URL: https://github.com/selenide/selenide

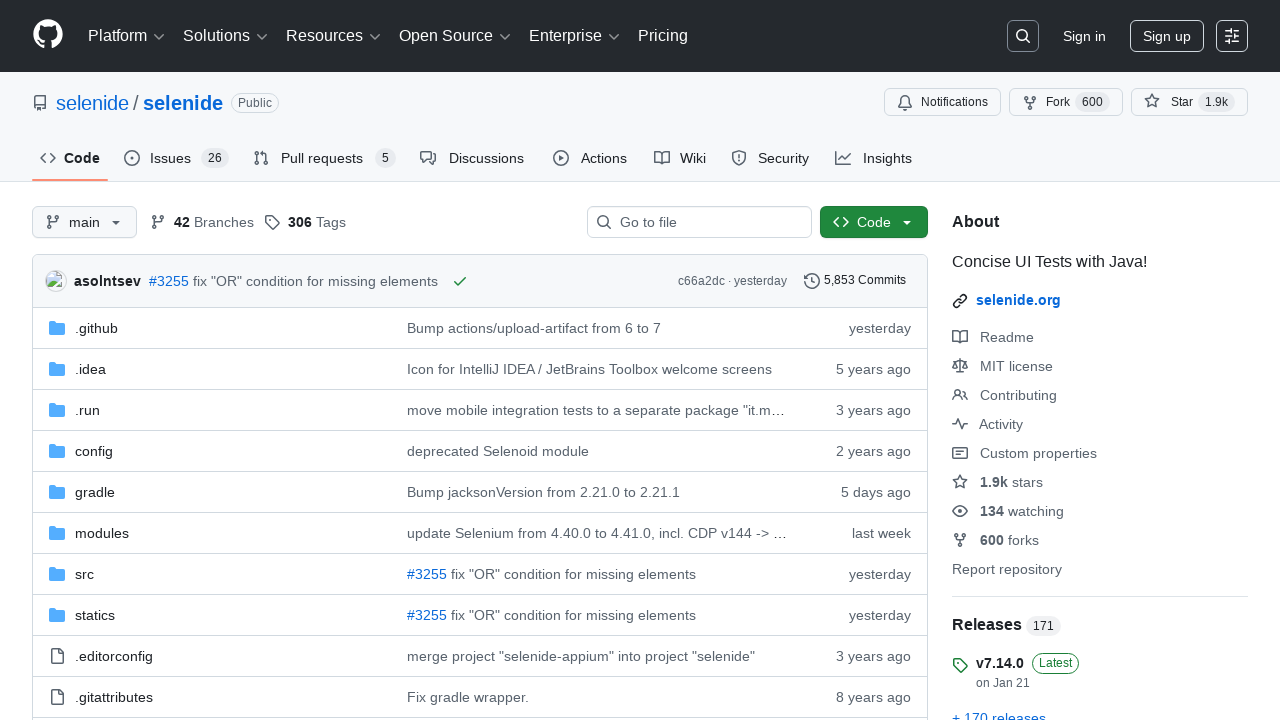

Clicked on Wiki tab at (680, 158) on #wiki-tab
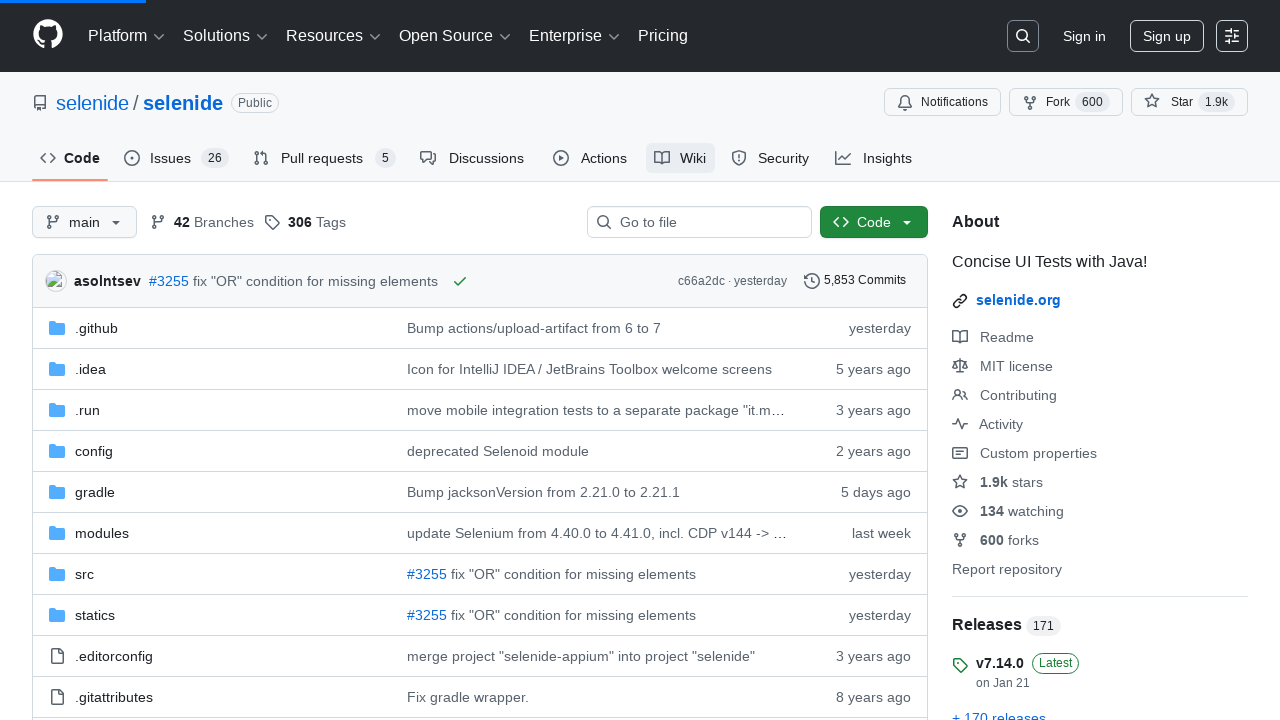

Clicked on Soft assertions link at (116, 360) on .markdown-body >> text=Soft assertions
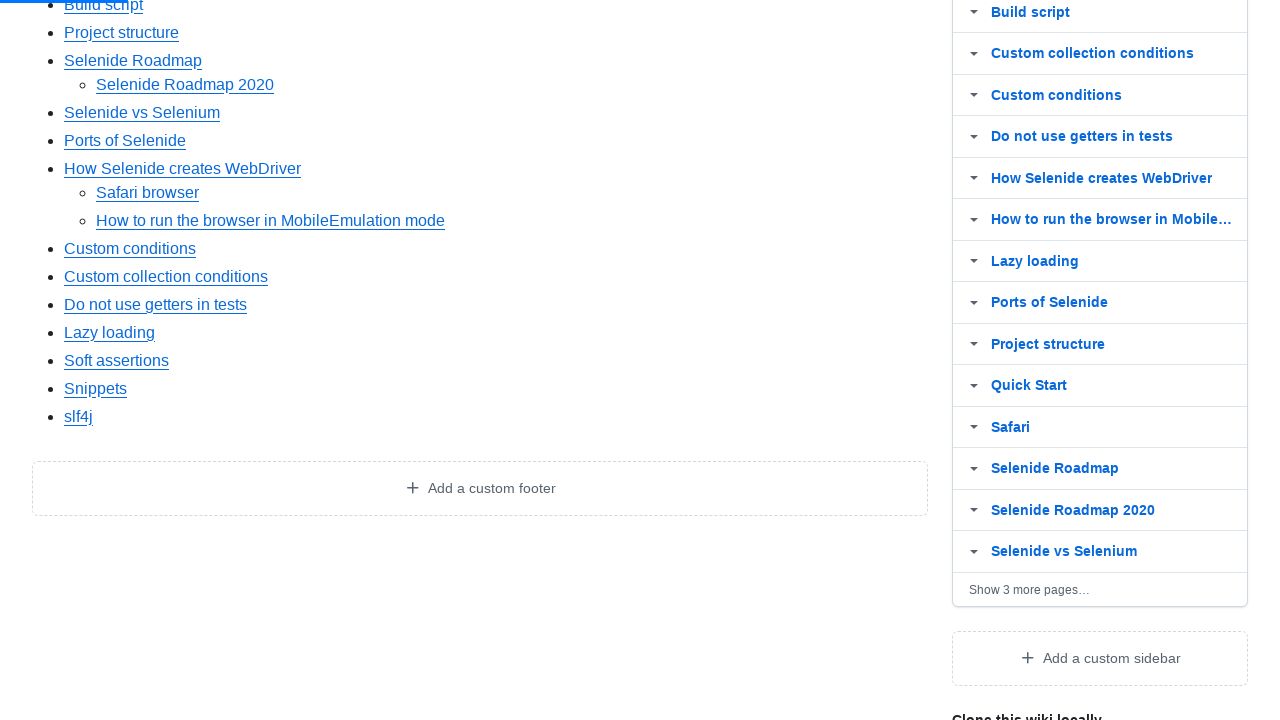

Wiki wrapper loaded
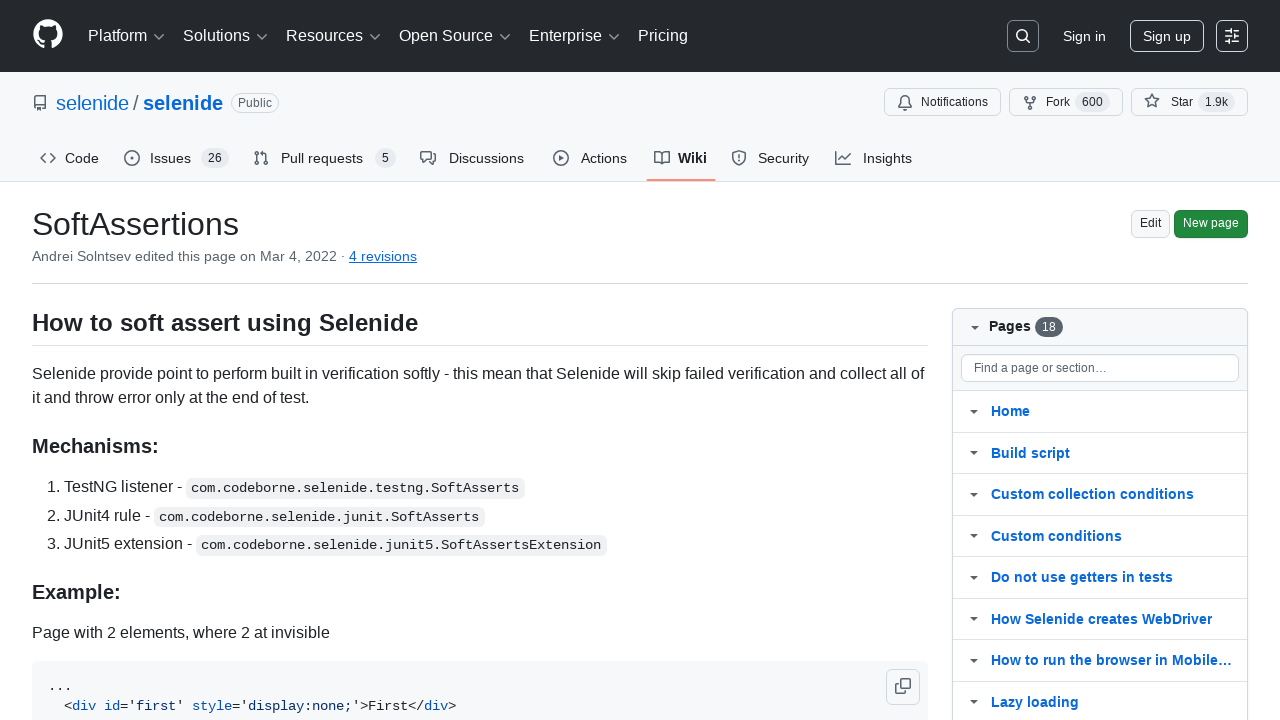

Retrieved wiki content text
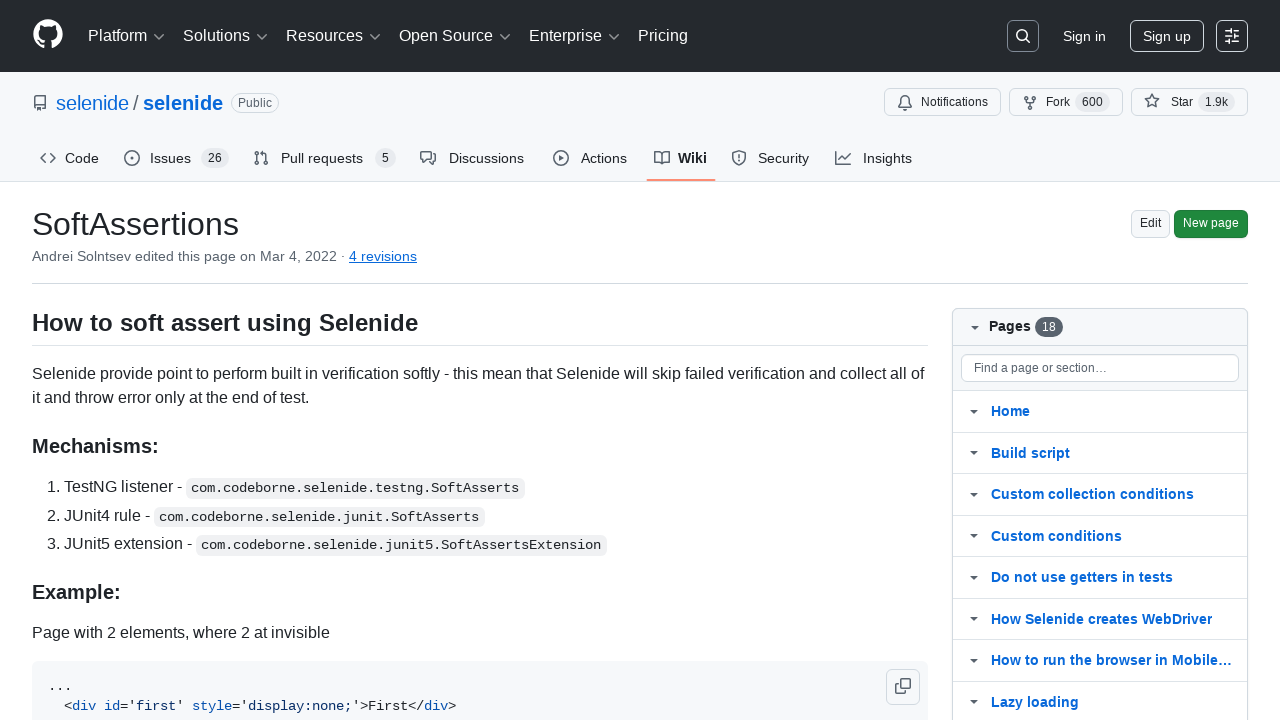

Verified 'JUnit5 extension' text in wiki content
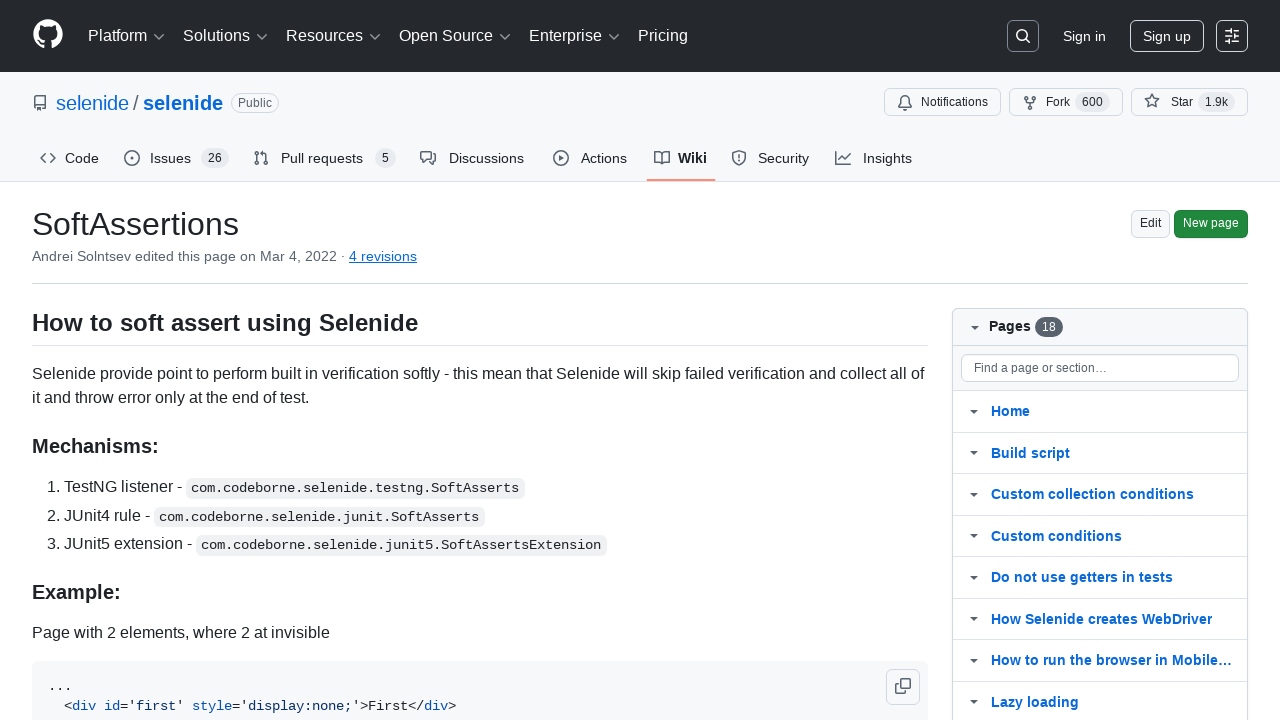

Verified 'Using JUnit5 extend test class' text in wiki content
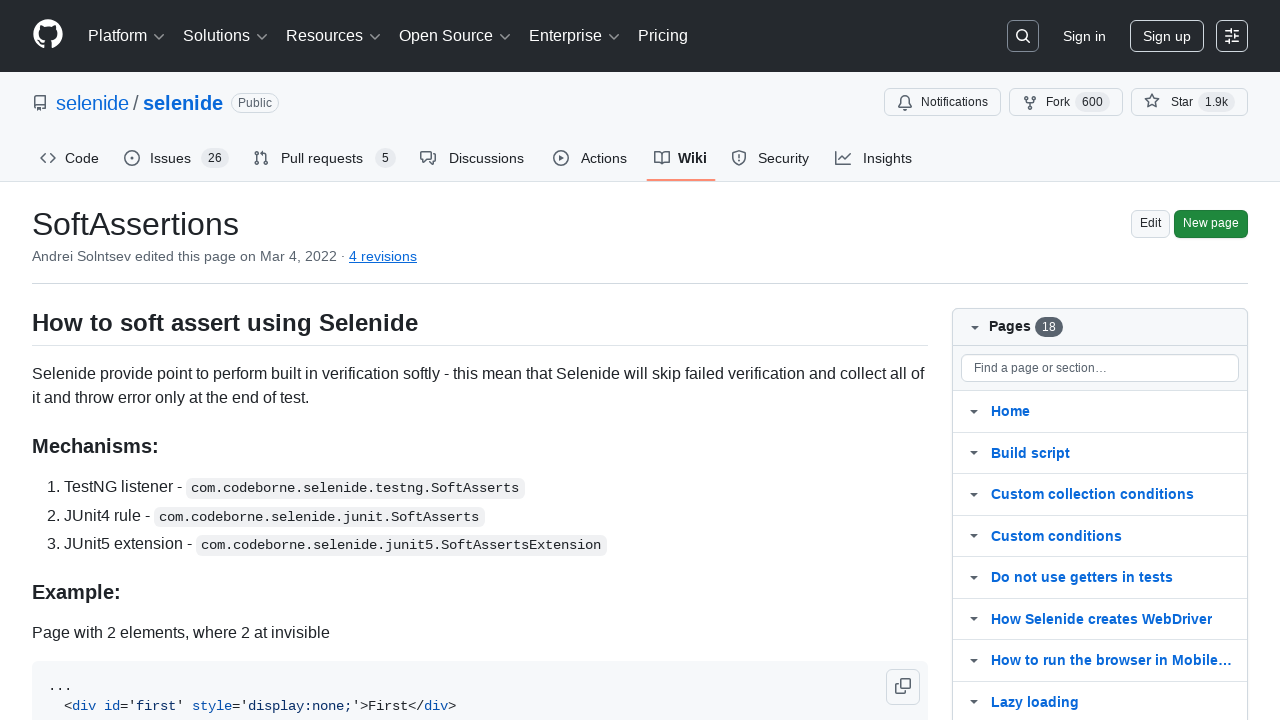

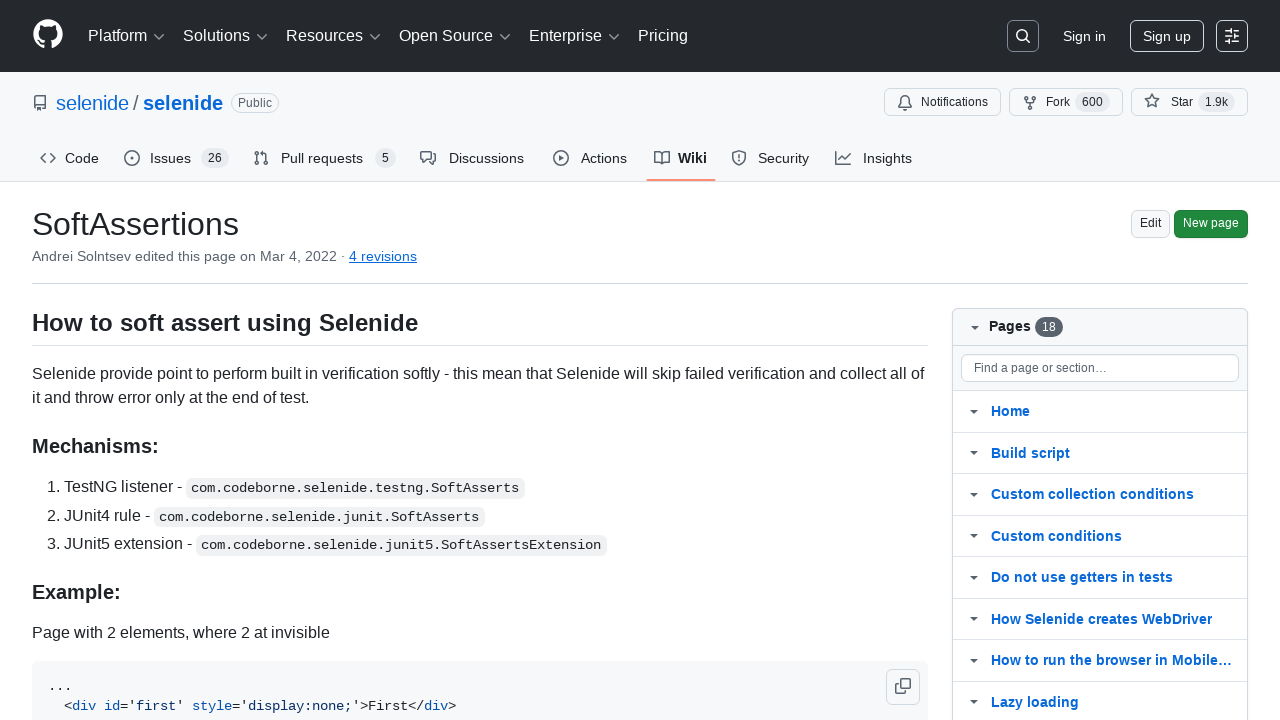